Tests filtering to display only active (non-completed) items by clicking the Active link

Starting URL: https://demo.playwright.dev/todomvc

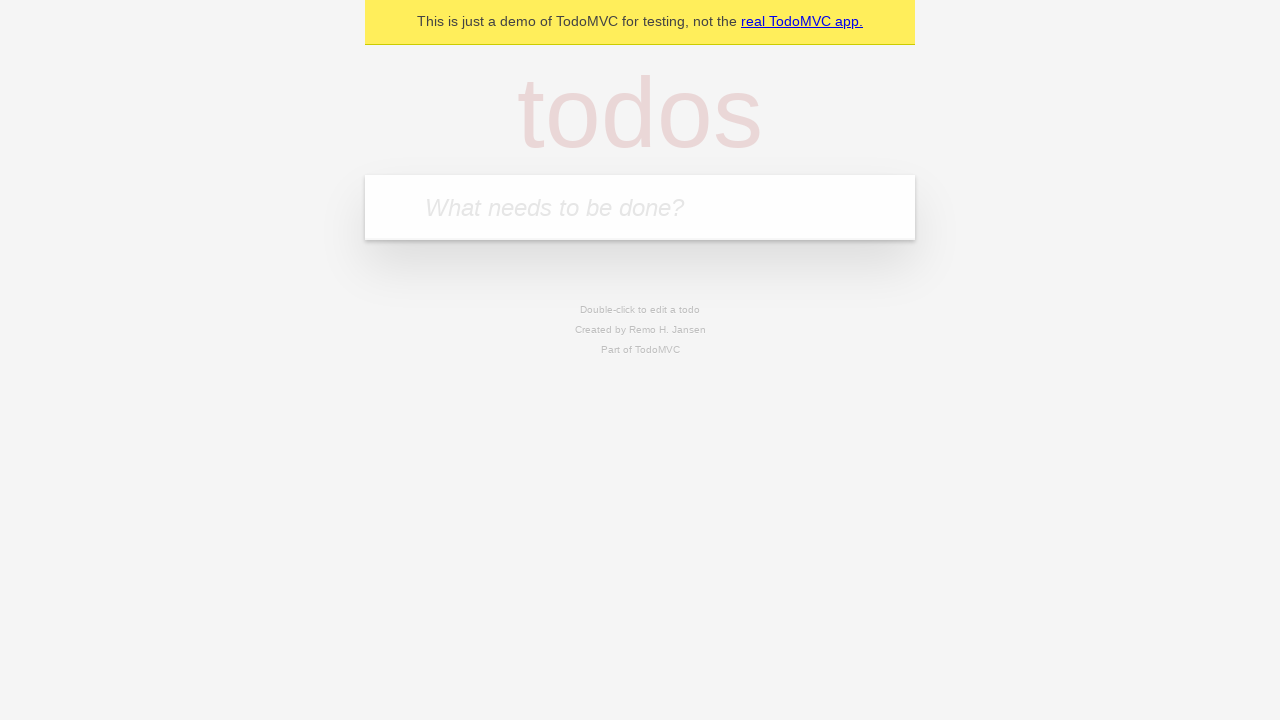

Filled todo input with 'buy some cheese' on internal:attr=[placeholder="What needs to be done?"i]
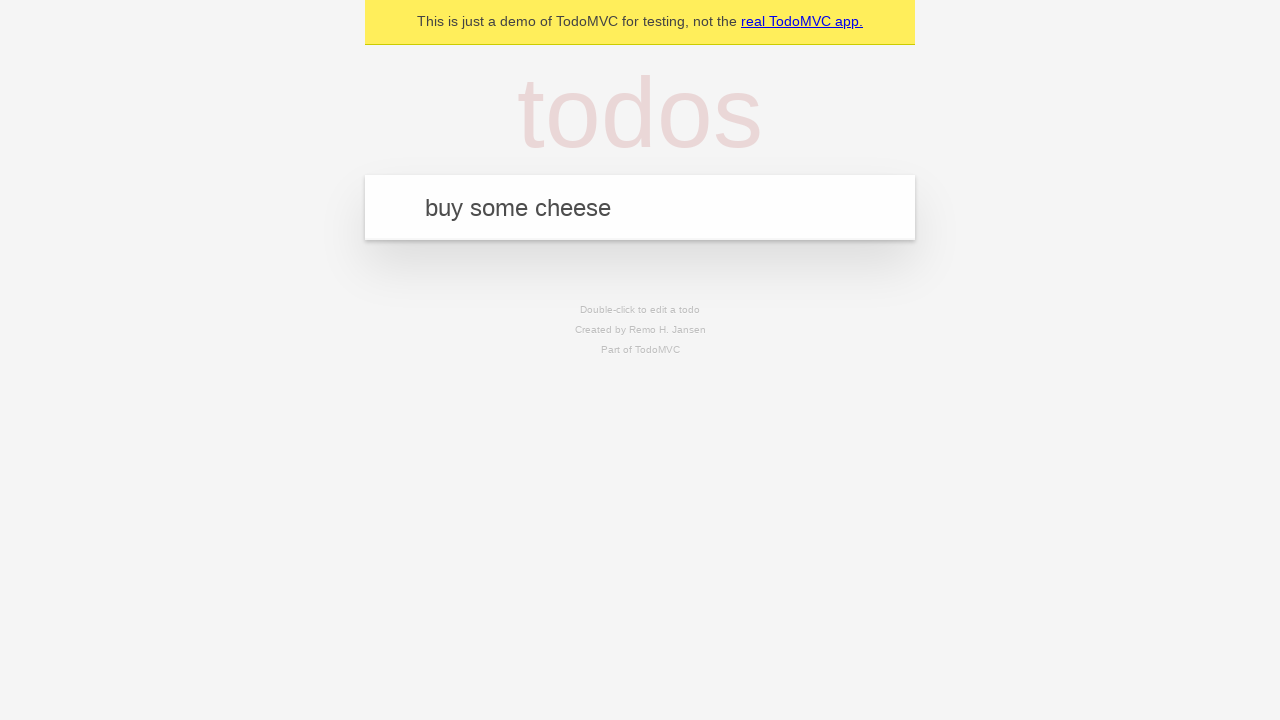

Pressed Enter to add first todo on internal:attr=[placeholder="What needs to be done?"i]
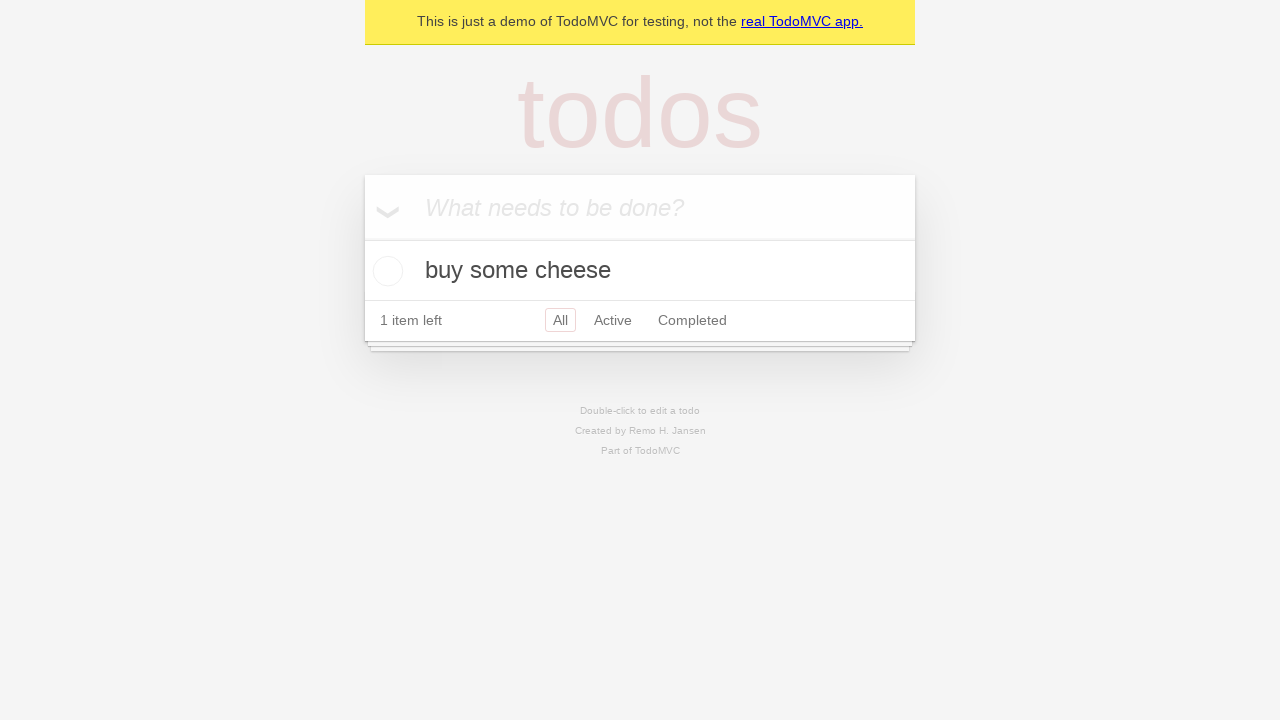

Filled todo input with 'feed the cat' on internal:attr=[placeholder="What needs to be done?"i]
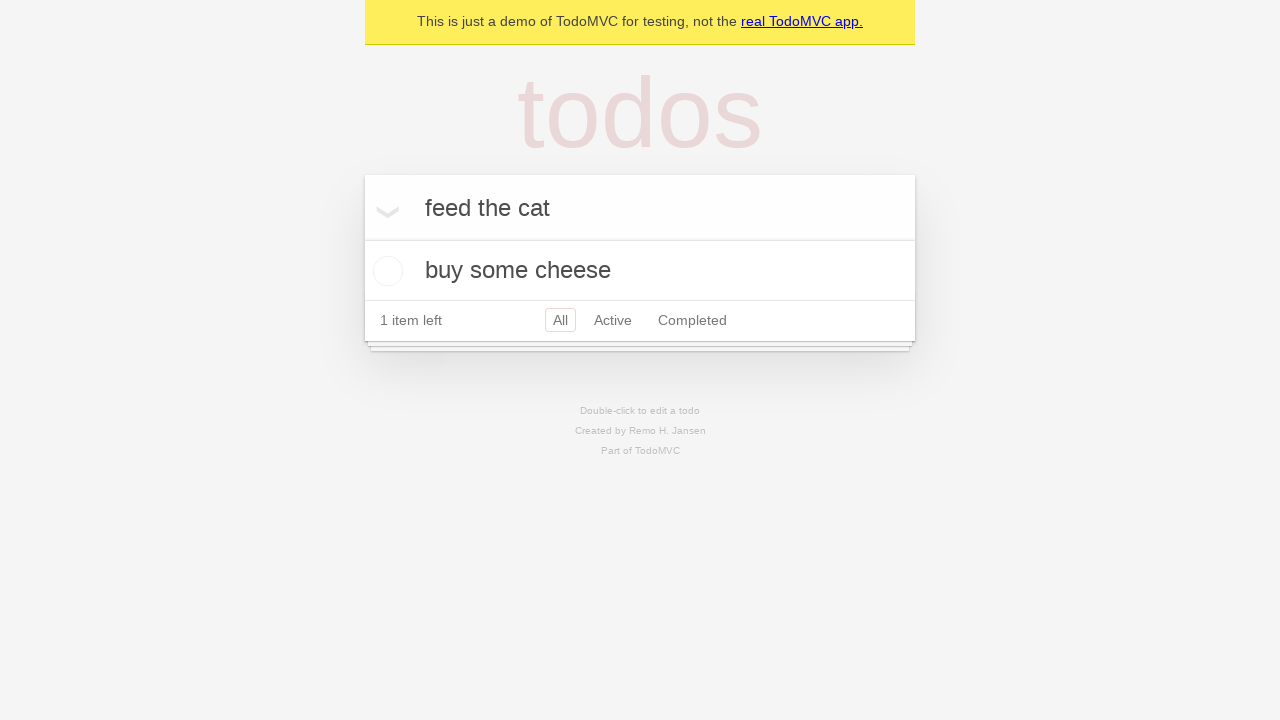

Pressed Enter to add second todo on internal:attr=[placeholder="What needs to be done?"i]
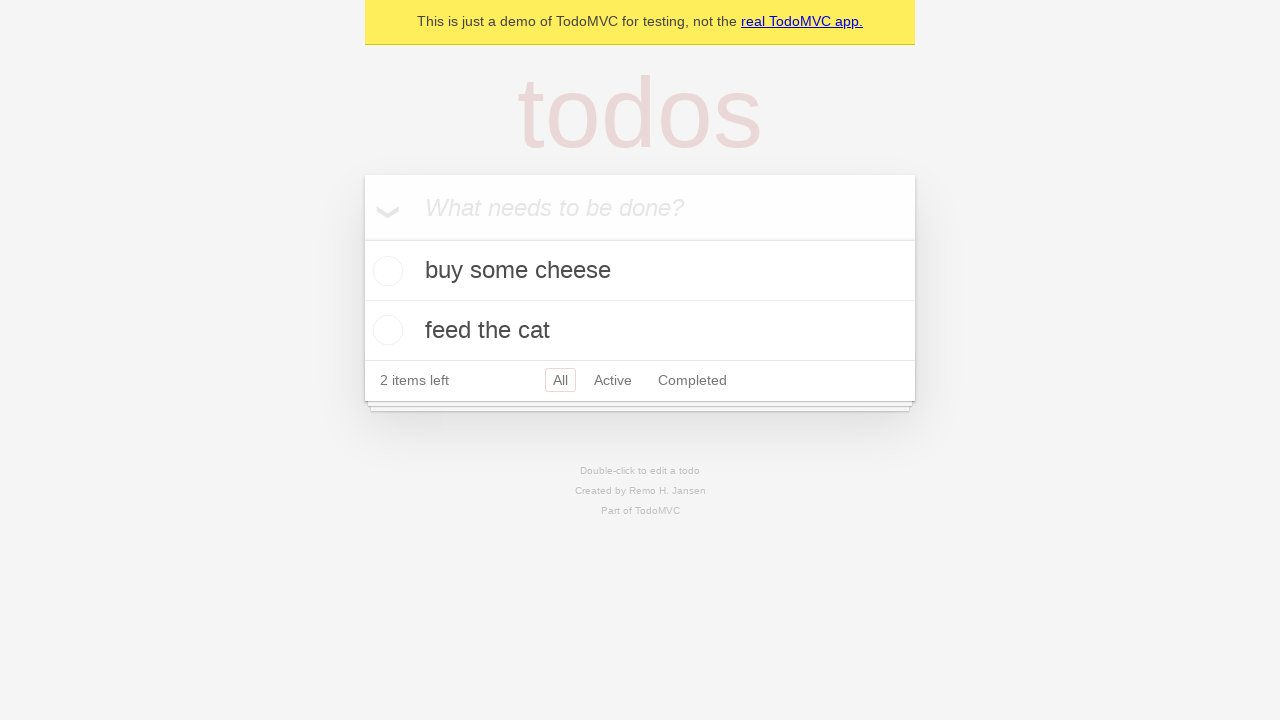

Filled todo input with 'book a doctors appointment' on internal:attr=[placeholder="What needs to be done?"i]
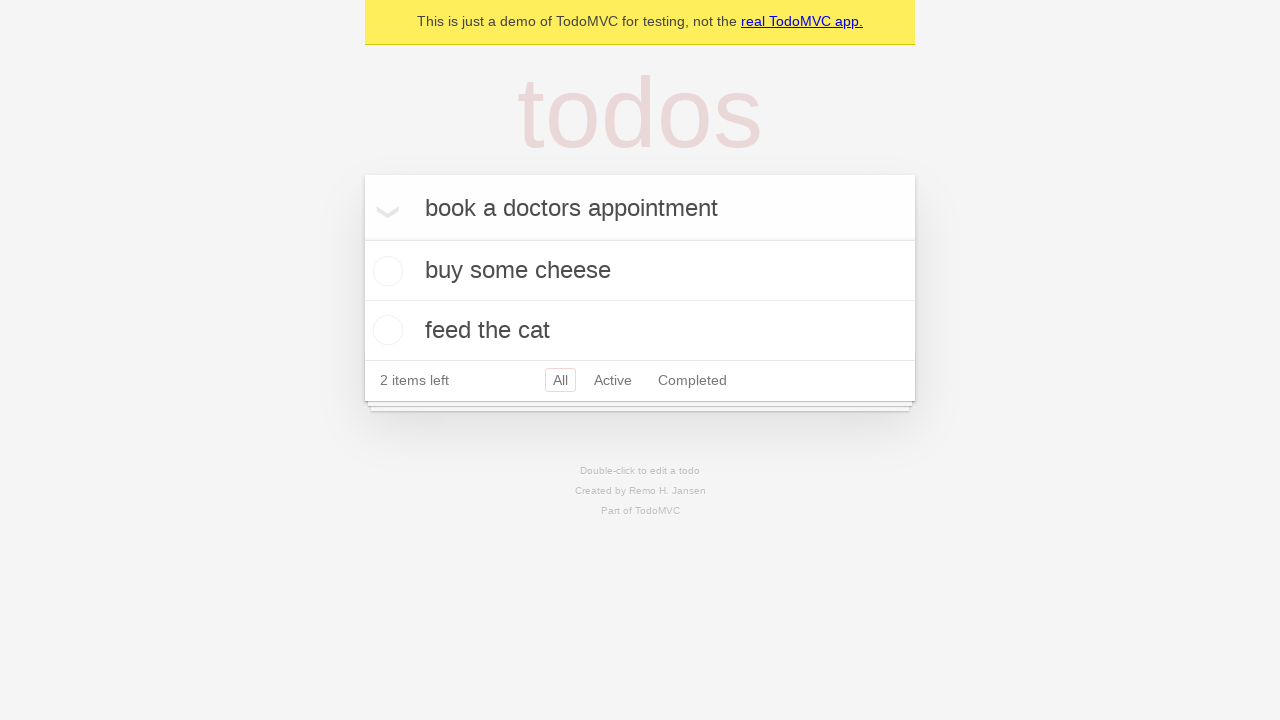

Pressed Enter to add third todo on internal:attr=[placeholder="What needs to be done?"i]
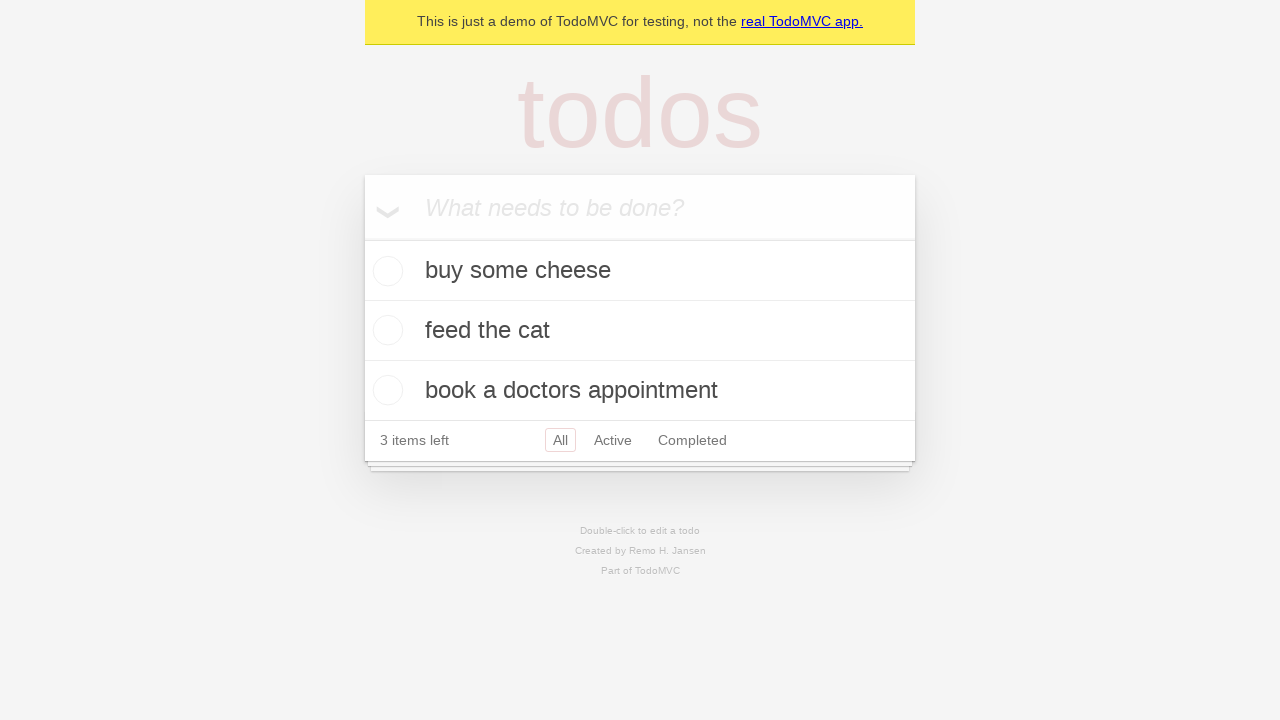

Waited for todo items to load
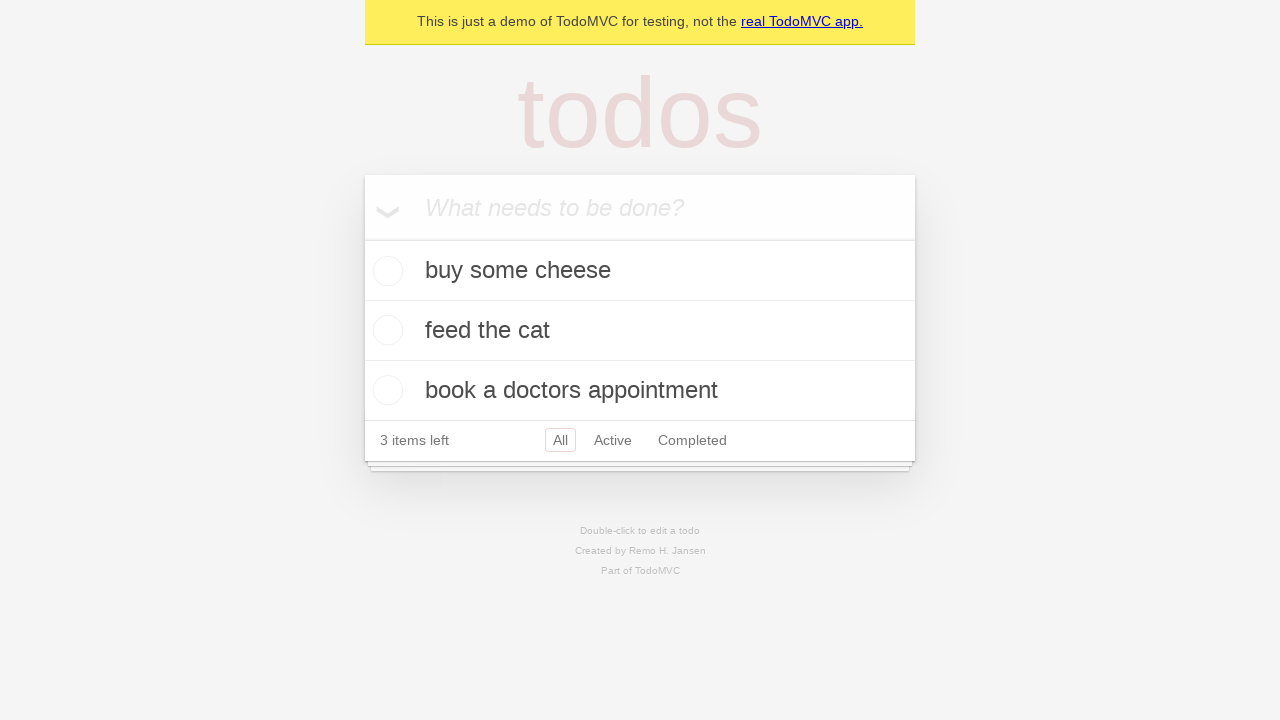

Checked second todo item to mark as completed at (385, 330) on internal:testid=[data-testid="todo-item"s] >> nth=1 >> internal:role=checkbox
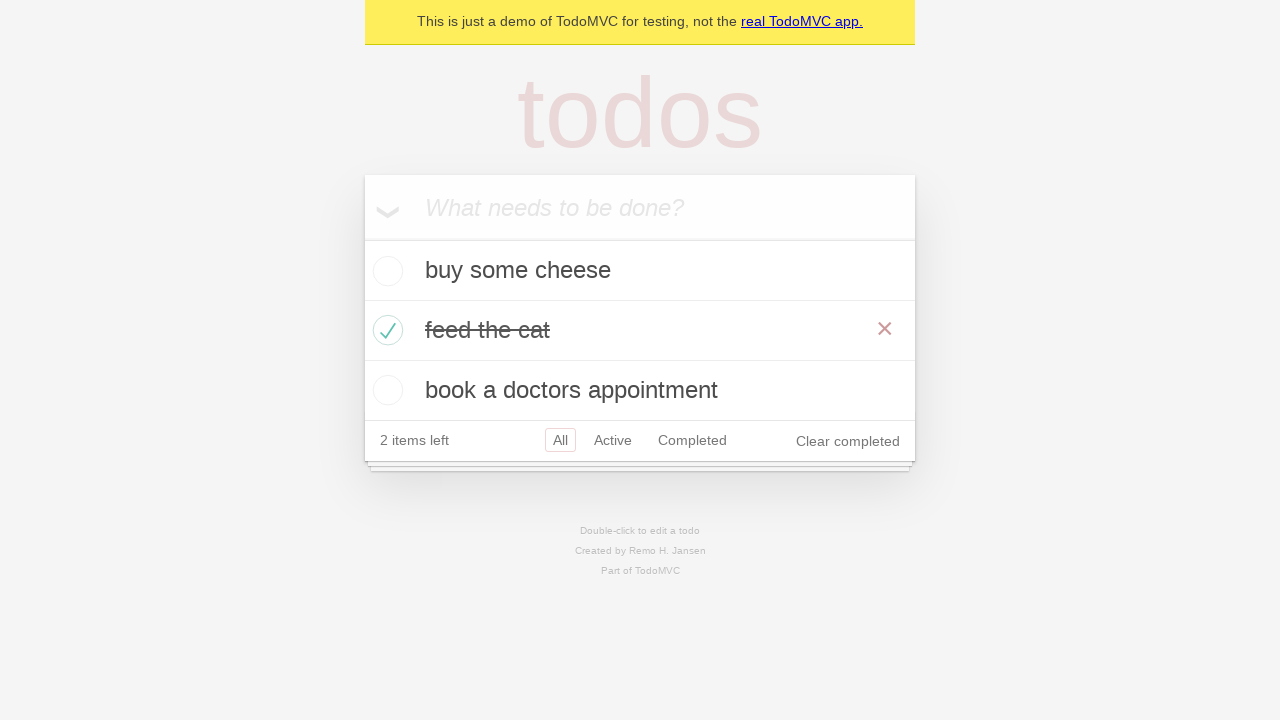

Clicked Active link to filter and display only active (non-completed) items at (613, 440) on internal:role=link[name="Active"i]
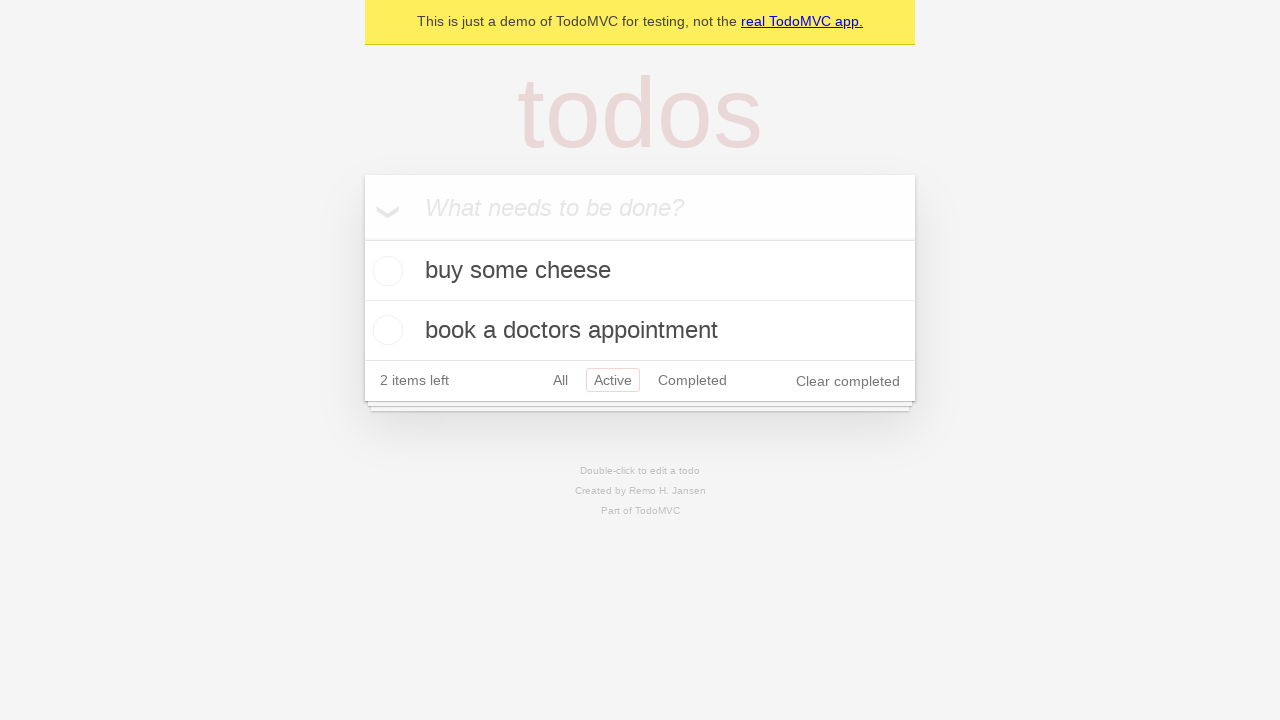

Waited for Active filter to be applied
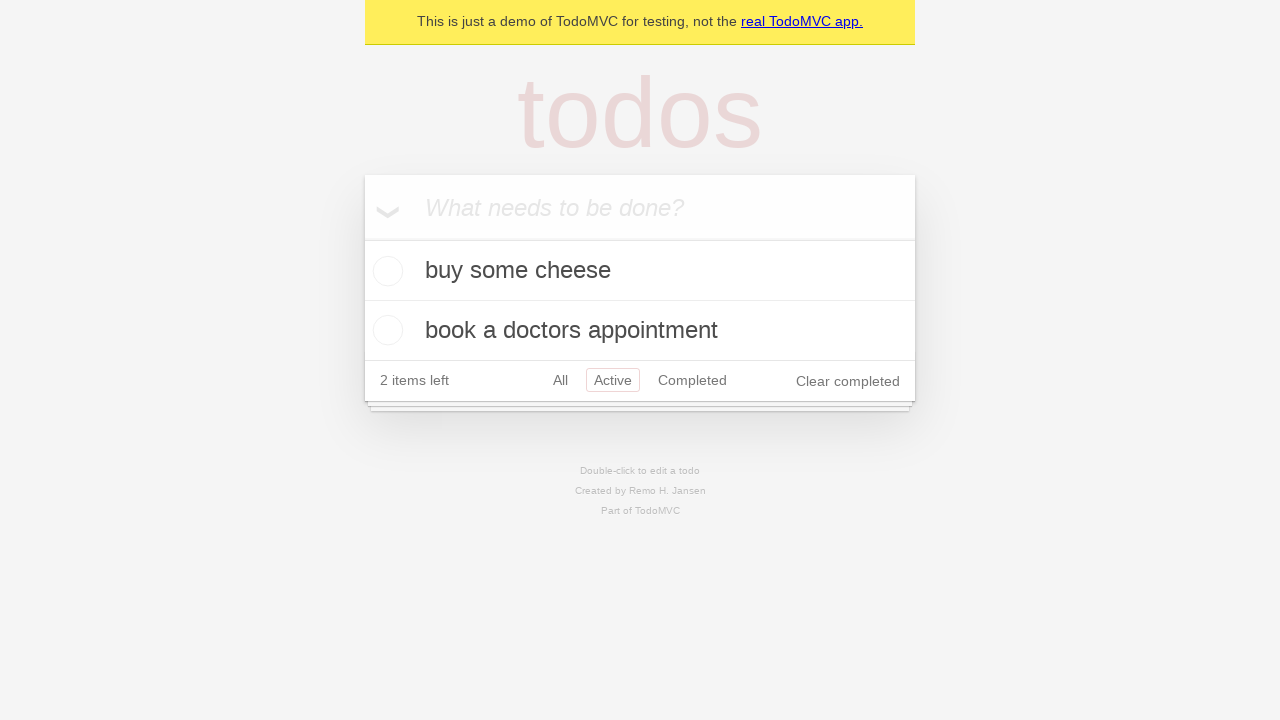

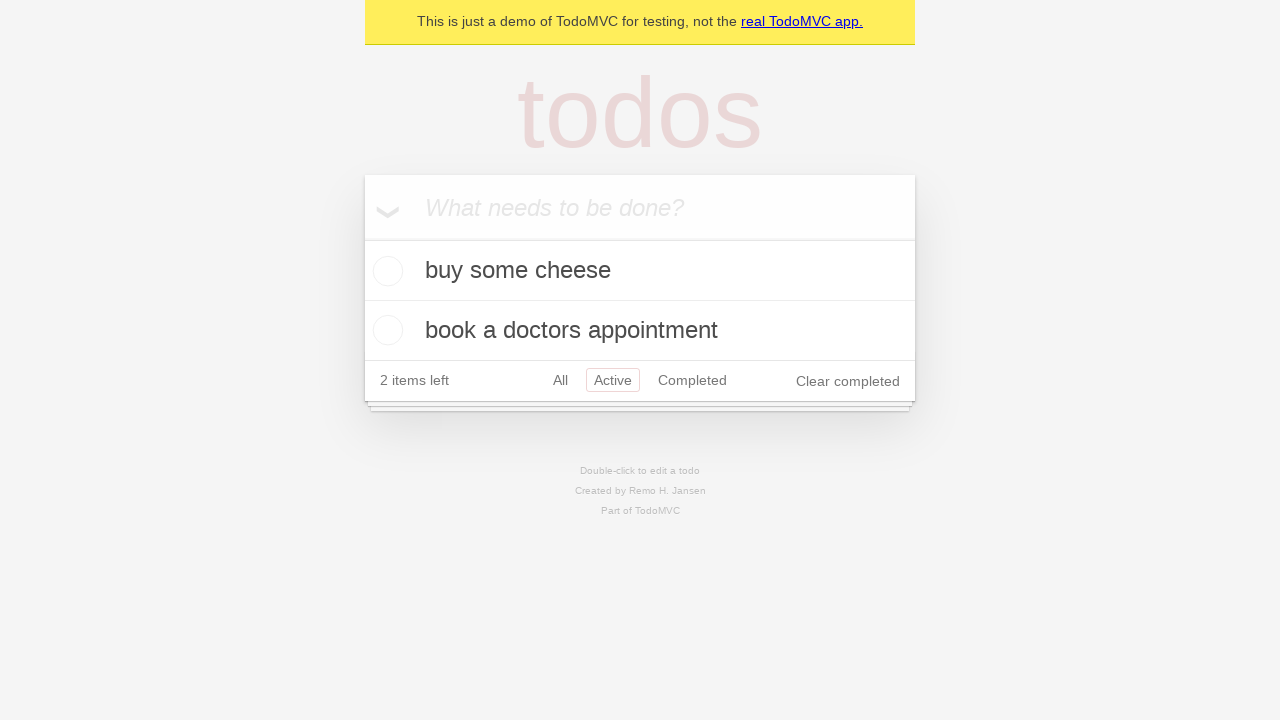